Simple test that navigates to the QA.com website and verifies the page loads successfully

Starting URL: http://www.qa.com

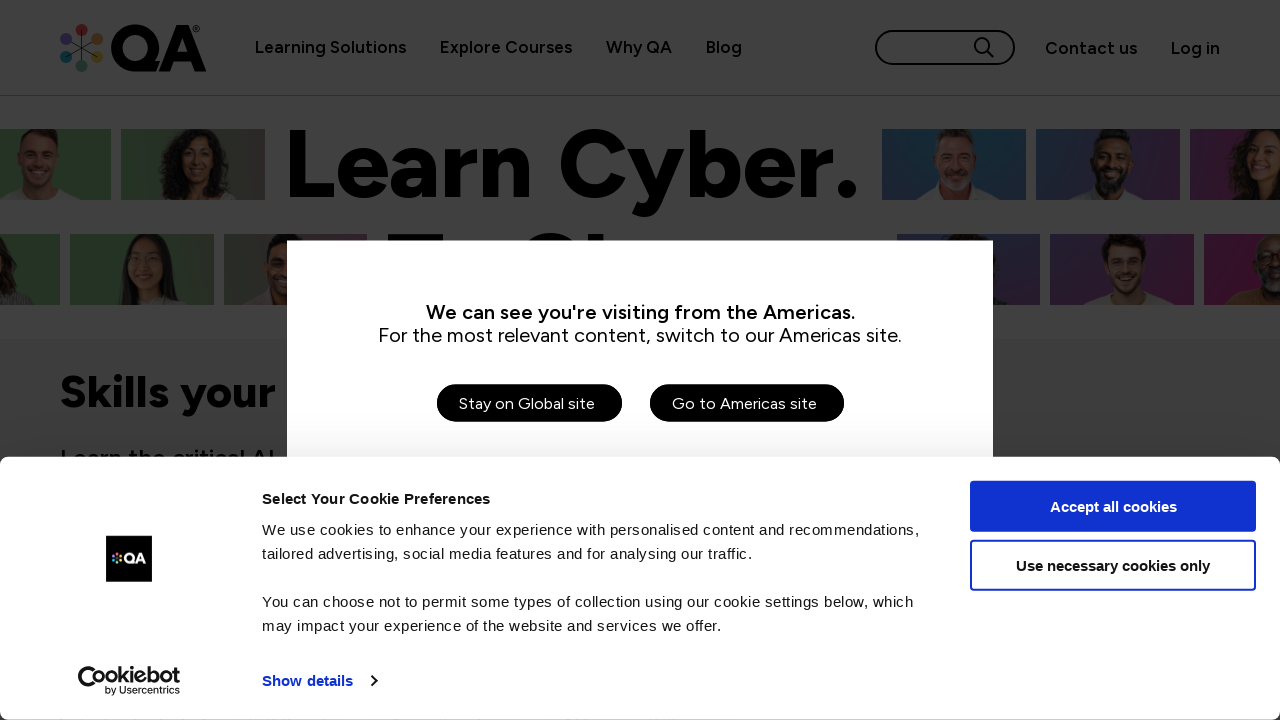

Waited for page to reach domcontentloaded state
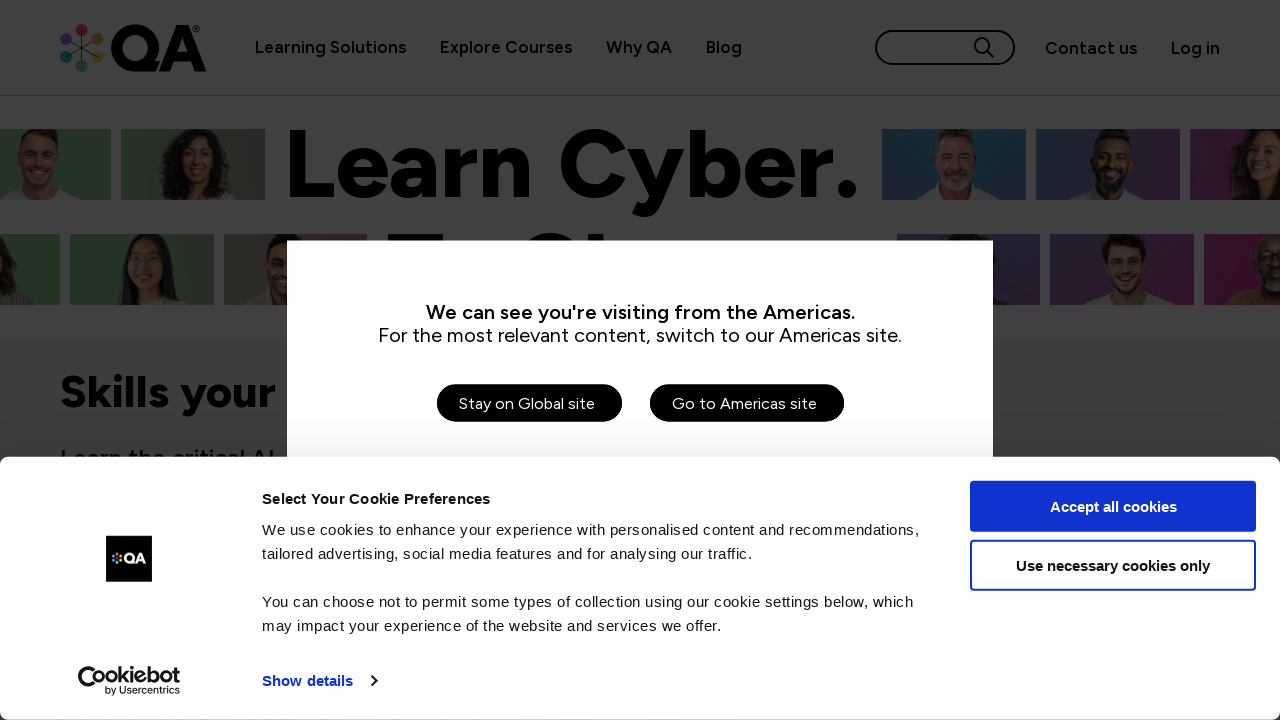

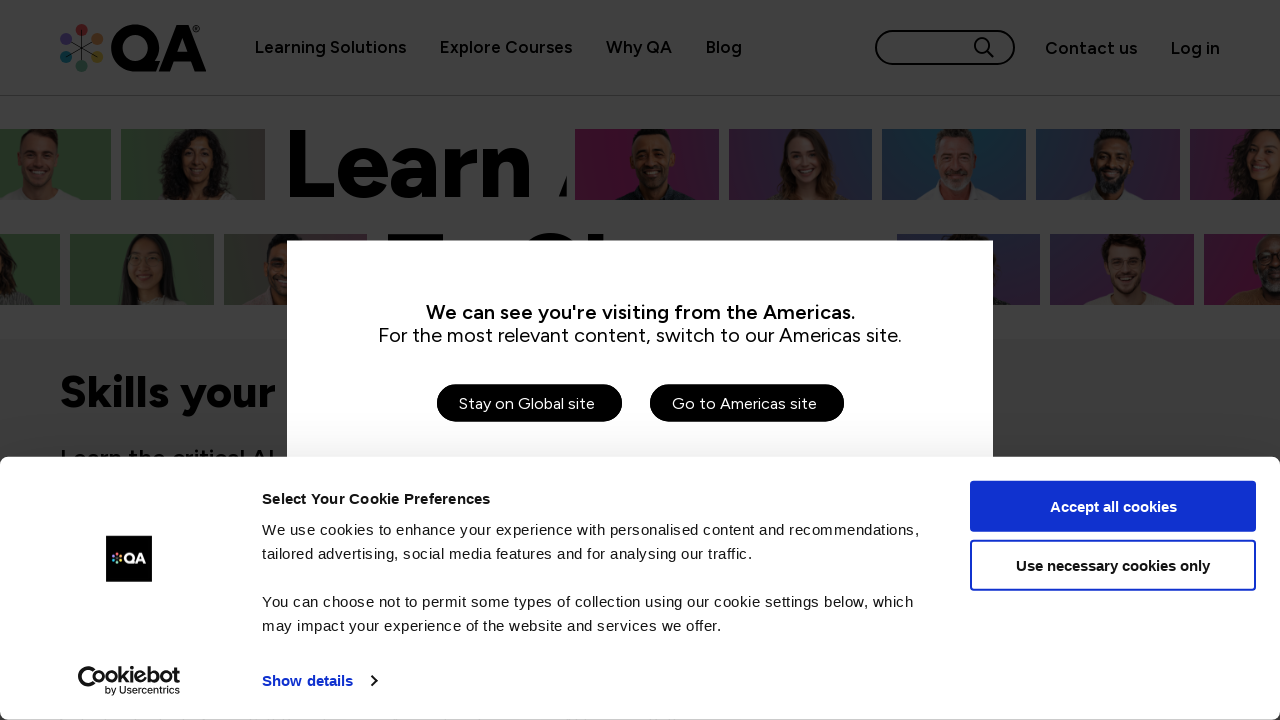